Tests clearing the complete state of all items by checking then unchecking the toggle all checkbox

Starting URL: https://demo.playwright.dev/todomvc

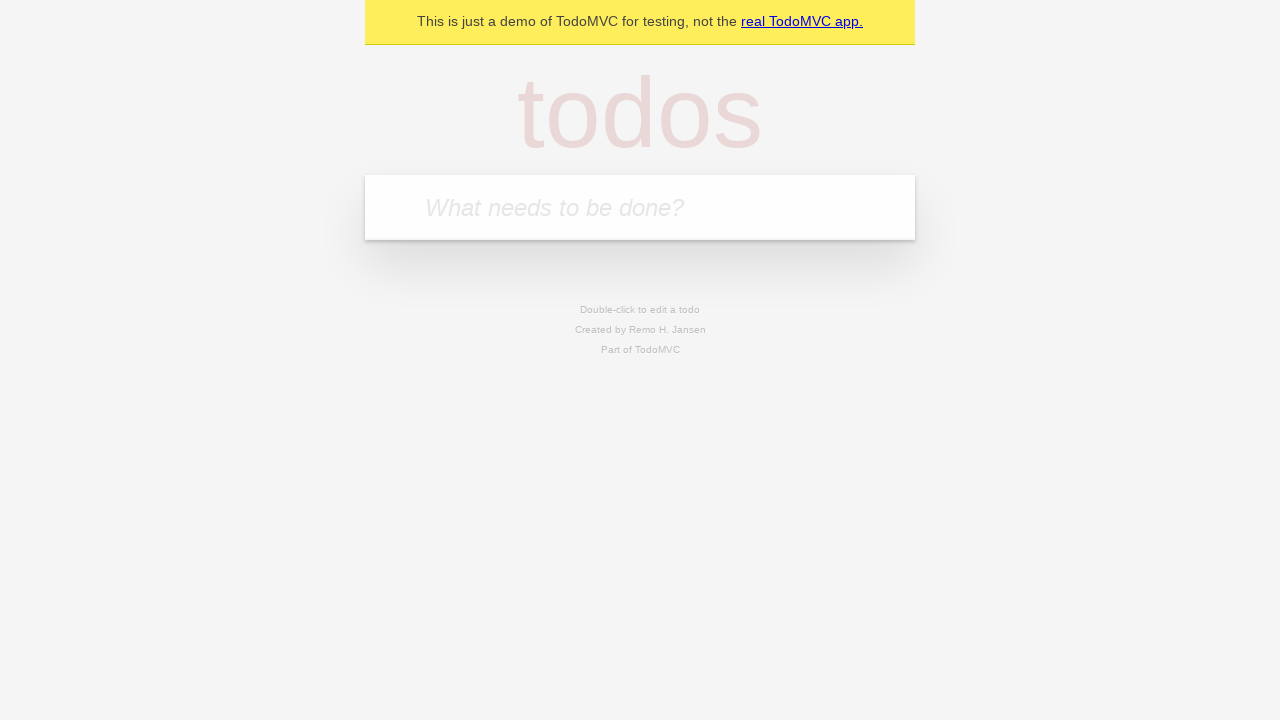

Filled first todo input with 'buy some cheese' on internal:attr=[placeholder="What needs to be done?"i]
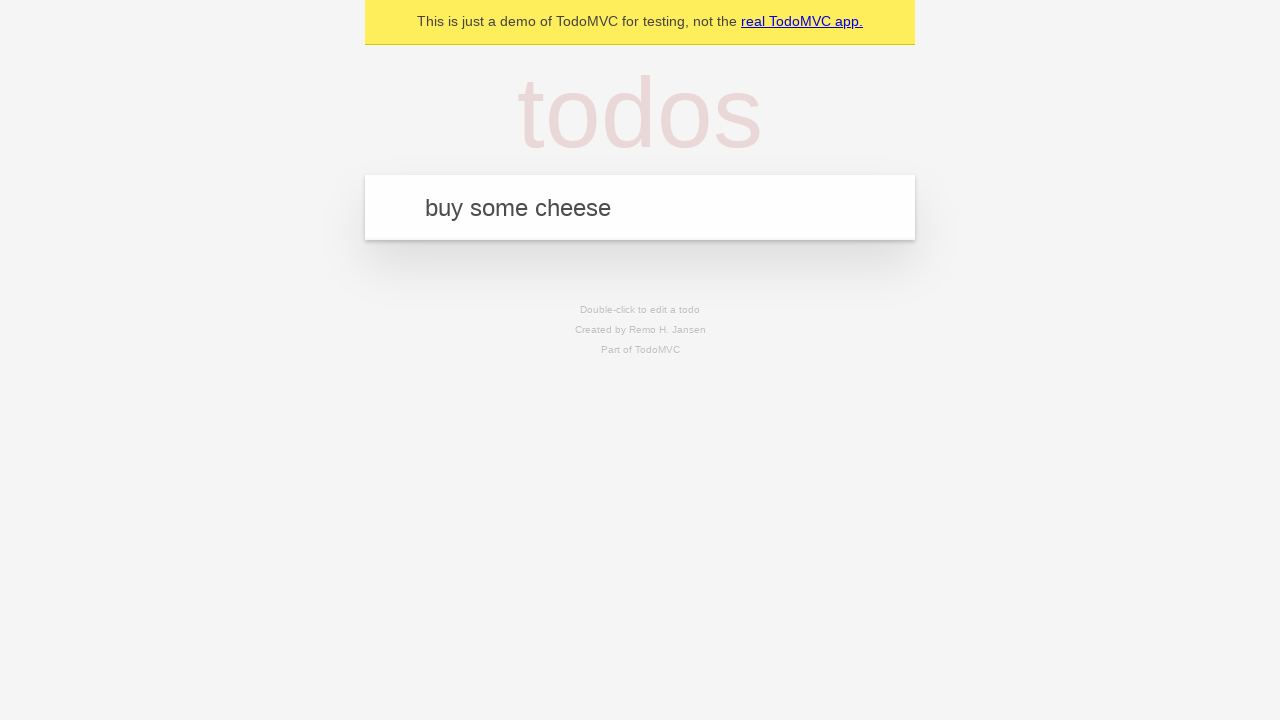

Pressed Enter to create first todo on internal:attr=[placeholder="What needs to be done?"i]
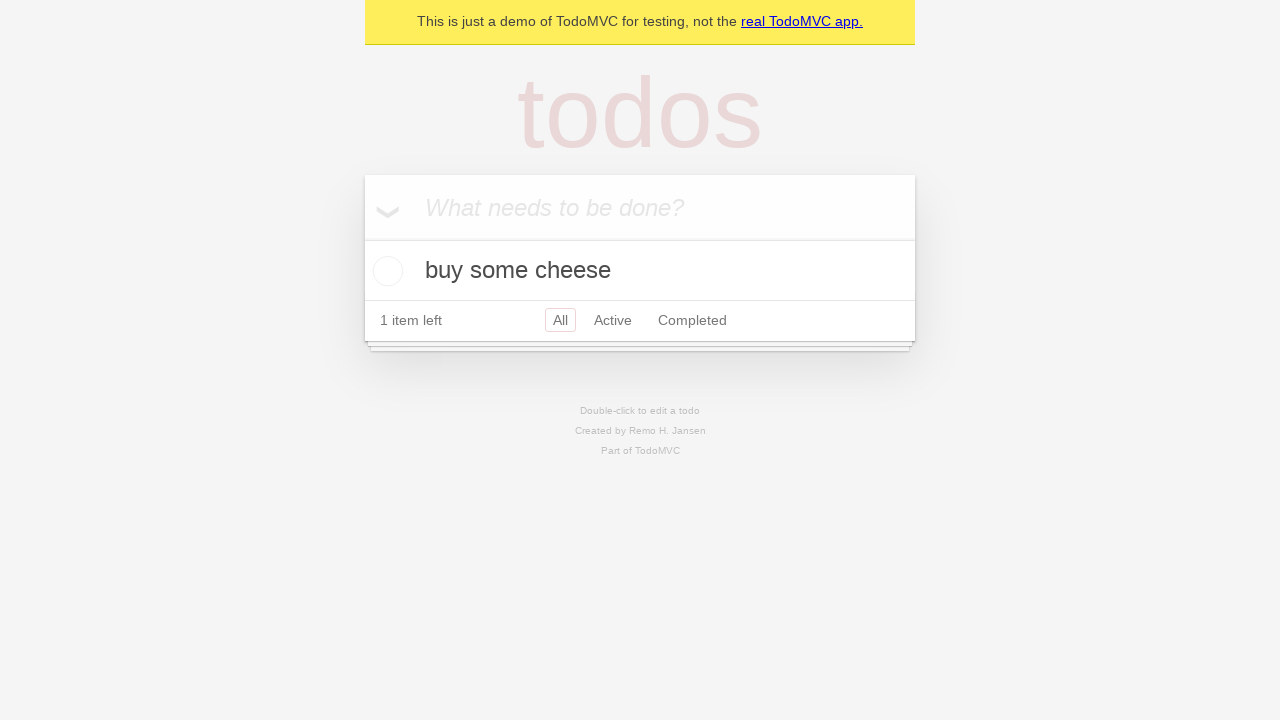

Filled second todo input with 'feed the cat' on internal:attr=[placeholder="What needs to be done?"i]
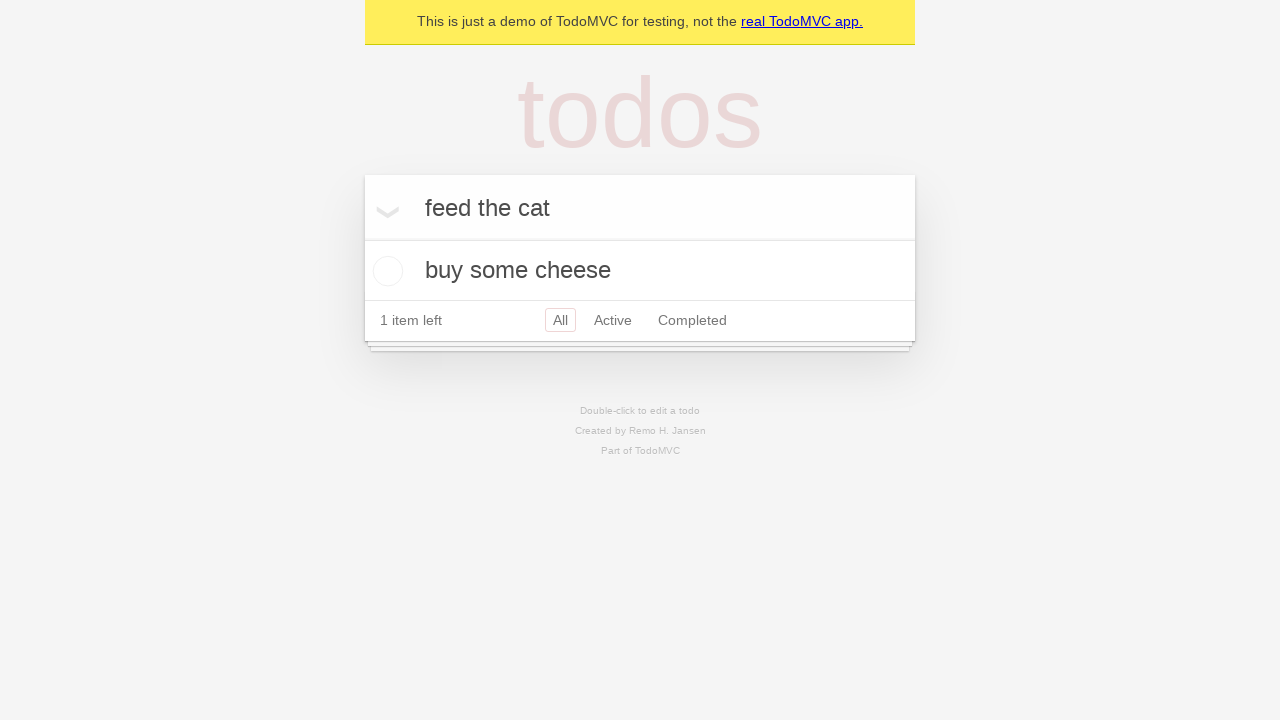

Pressed Enter to create second todo on internal:attr=[placeholder="What needs to be done?"i]
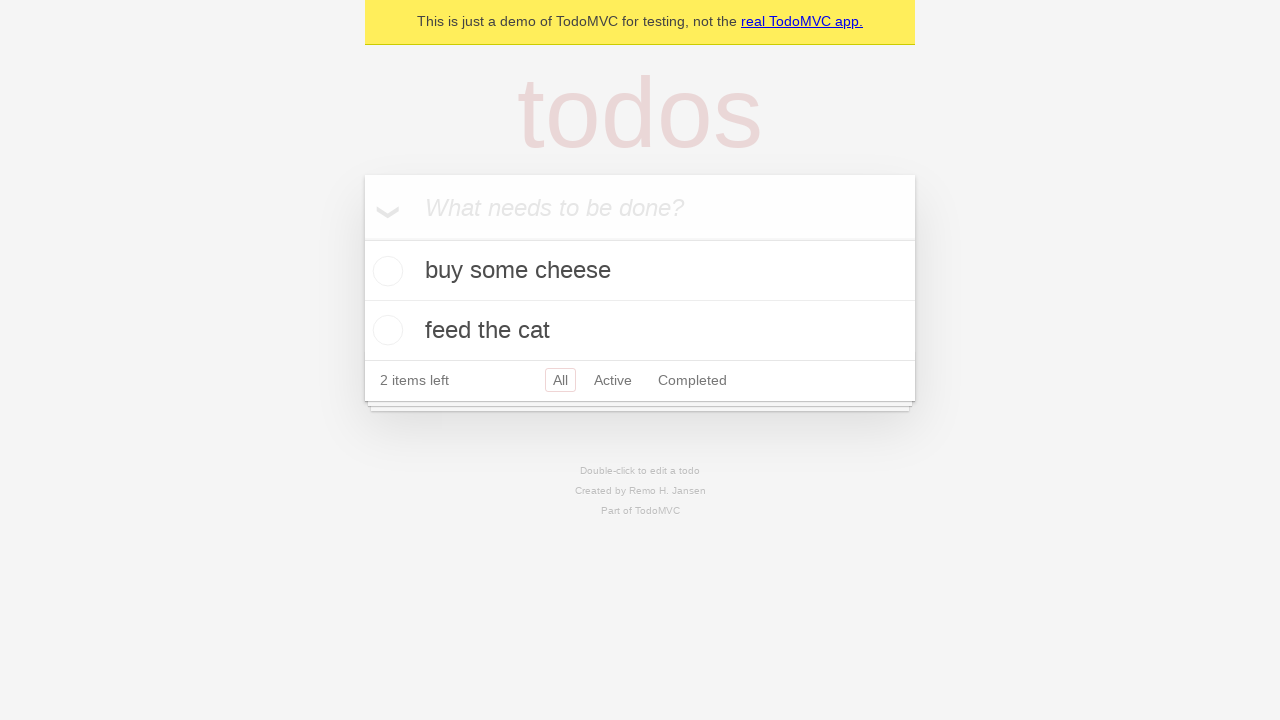

Filled third todo input with 'book a doctors appointment' on internal:attr=[placeholder="What needs to be done?"i]
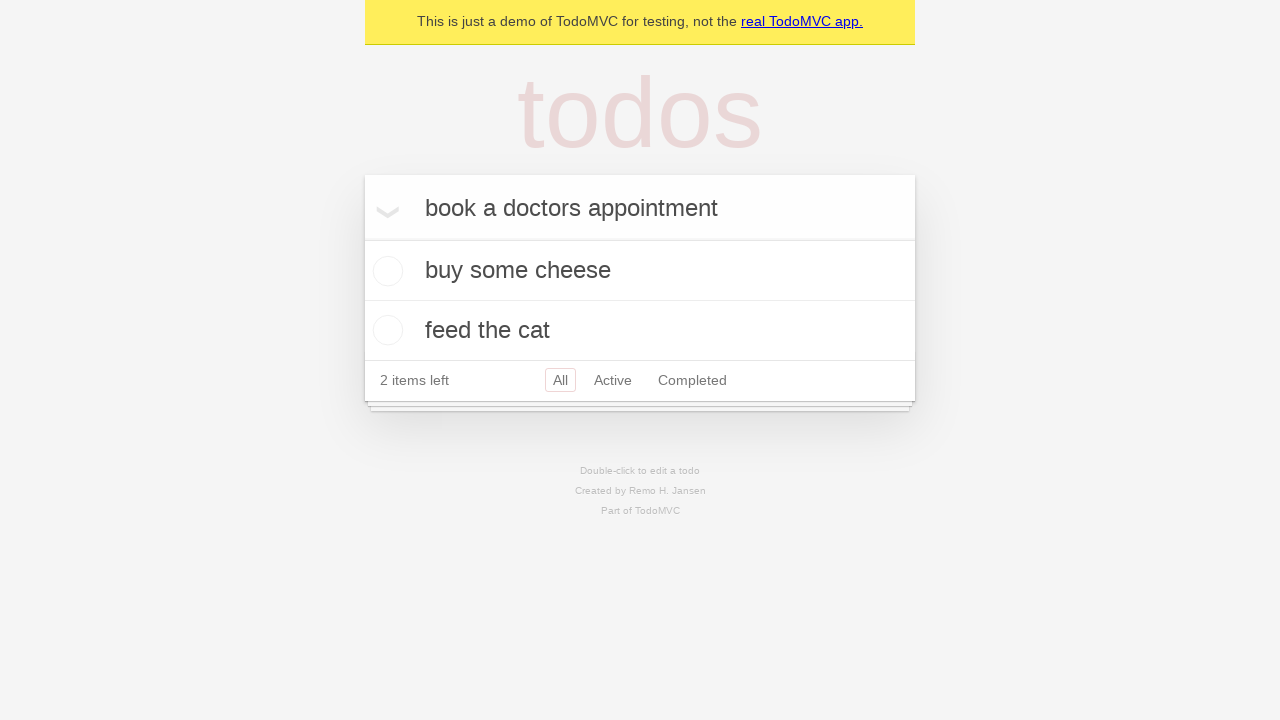

Pressed Enter to create third todo on internal:attr=[placeholder="What needs to be done?"i]
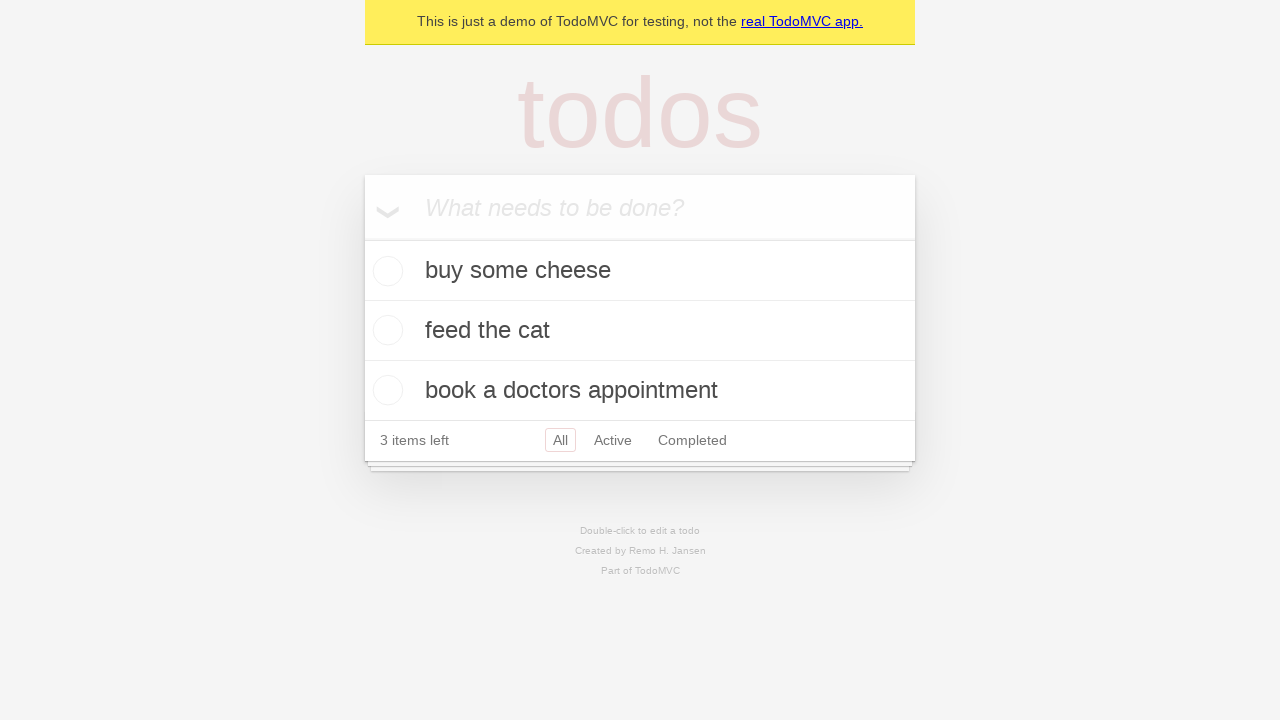

Waited for all 3 todos to be created and rendered
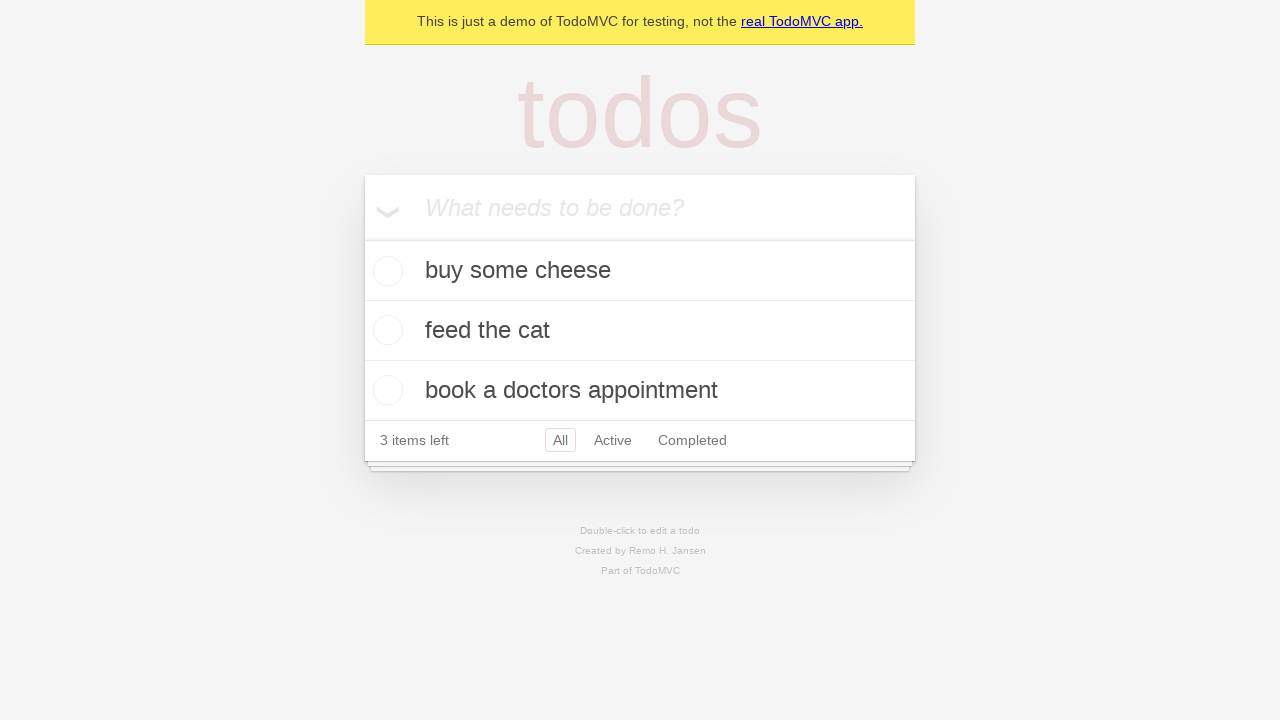

Located the 'Mark all as complete' toggle checkbox
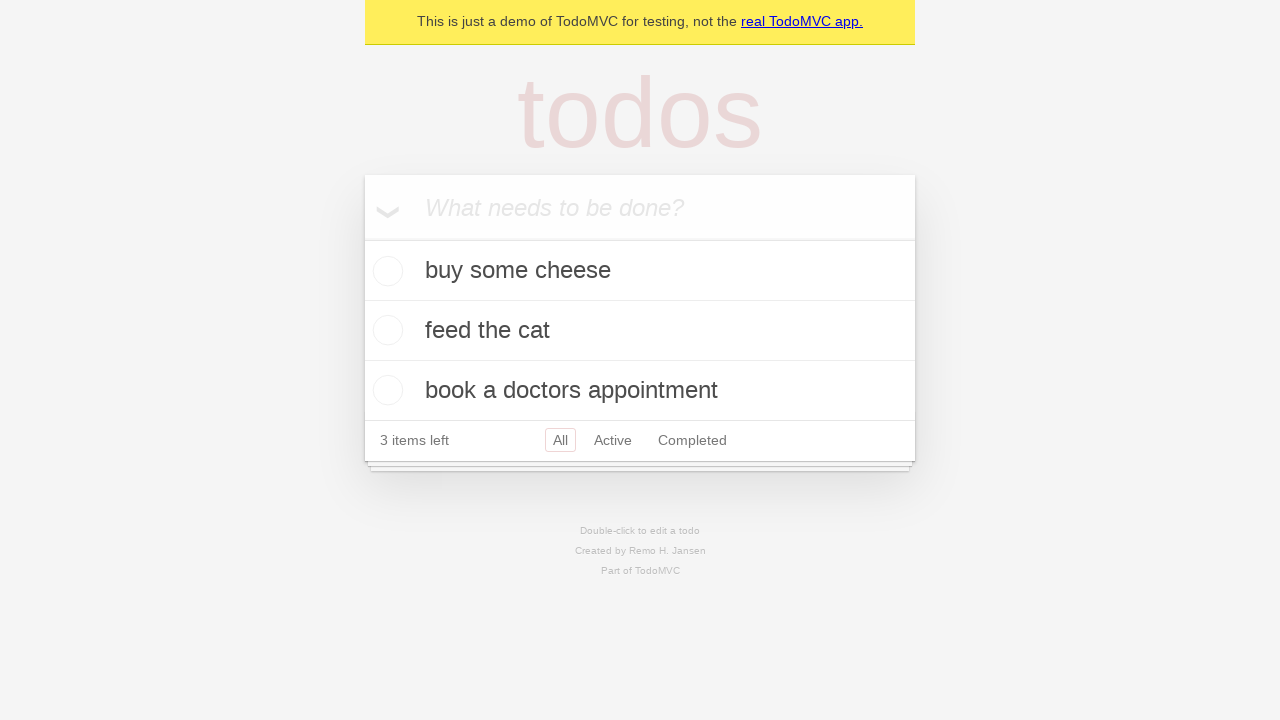

Checked the toggle all checkbox to mark all todos as complete at (362, 238) on internal:label="Mark all as complete"i
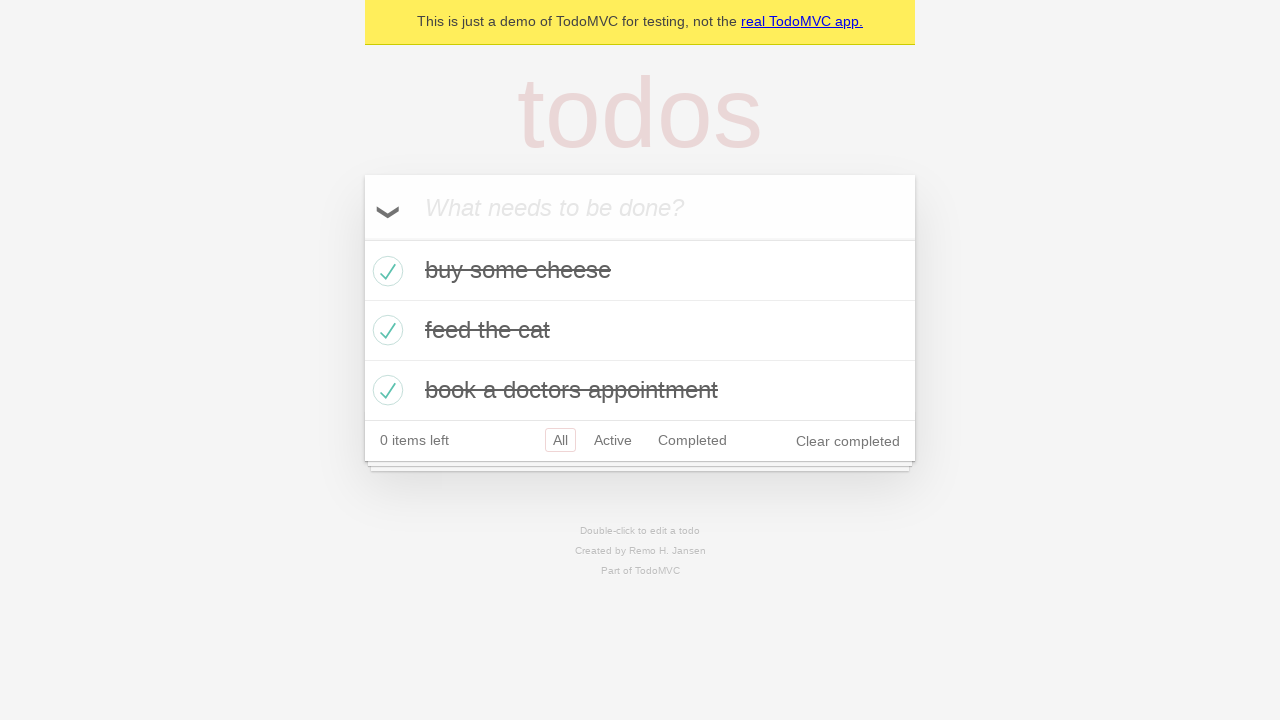

Unchecked the toggle all checkbox to clear complete state of all todos at (362, 238) on internal:label="Mark all as complete"i
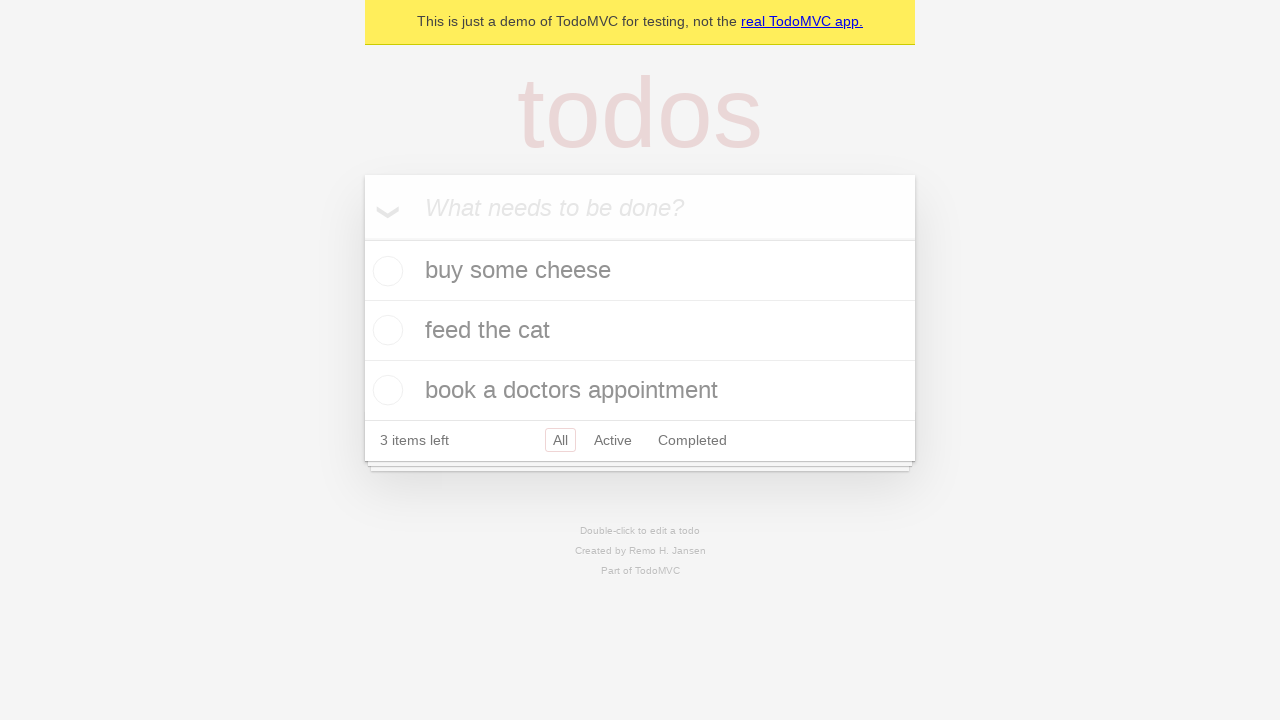

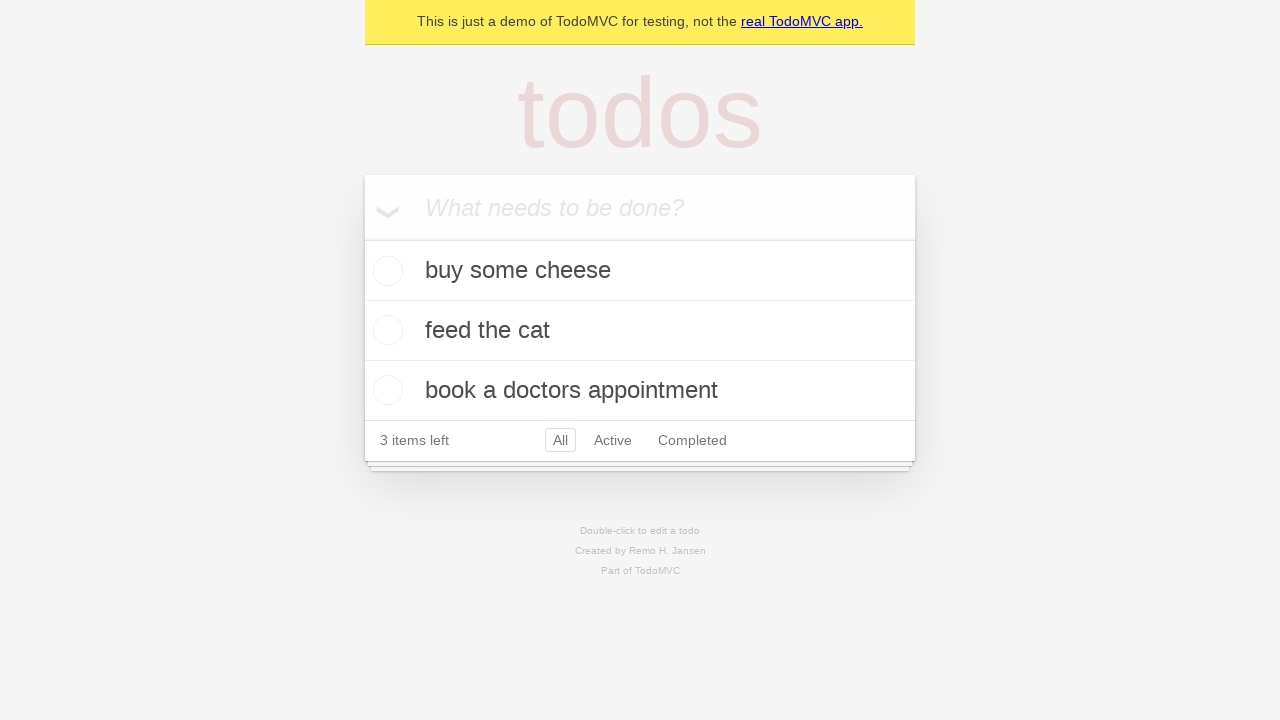